Tests the product search functionality by entering a search query and clicking the submit button

Starting URL: https://smartbuy-me.com/

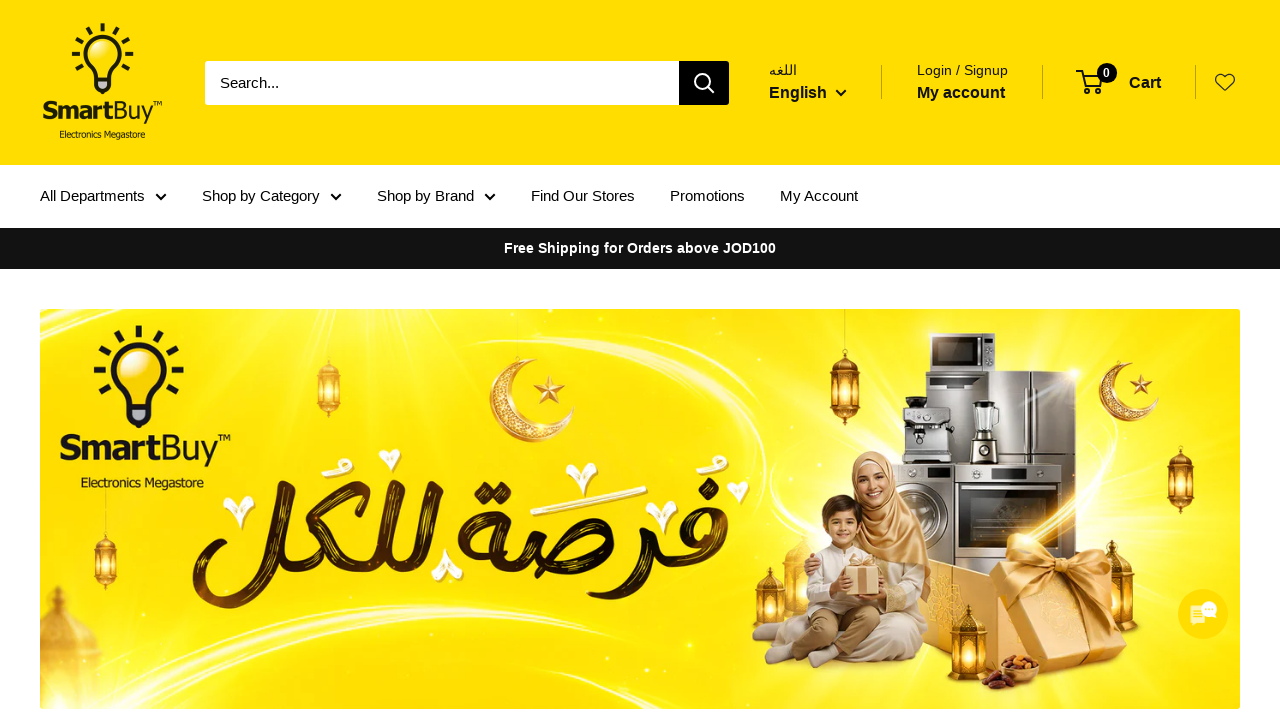

Filled search field with 'iphone 14 plus' on input[name='q']
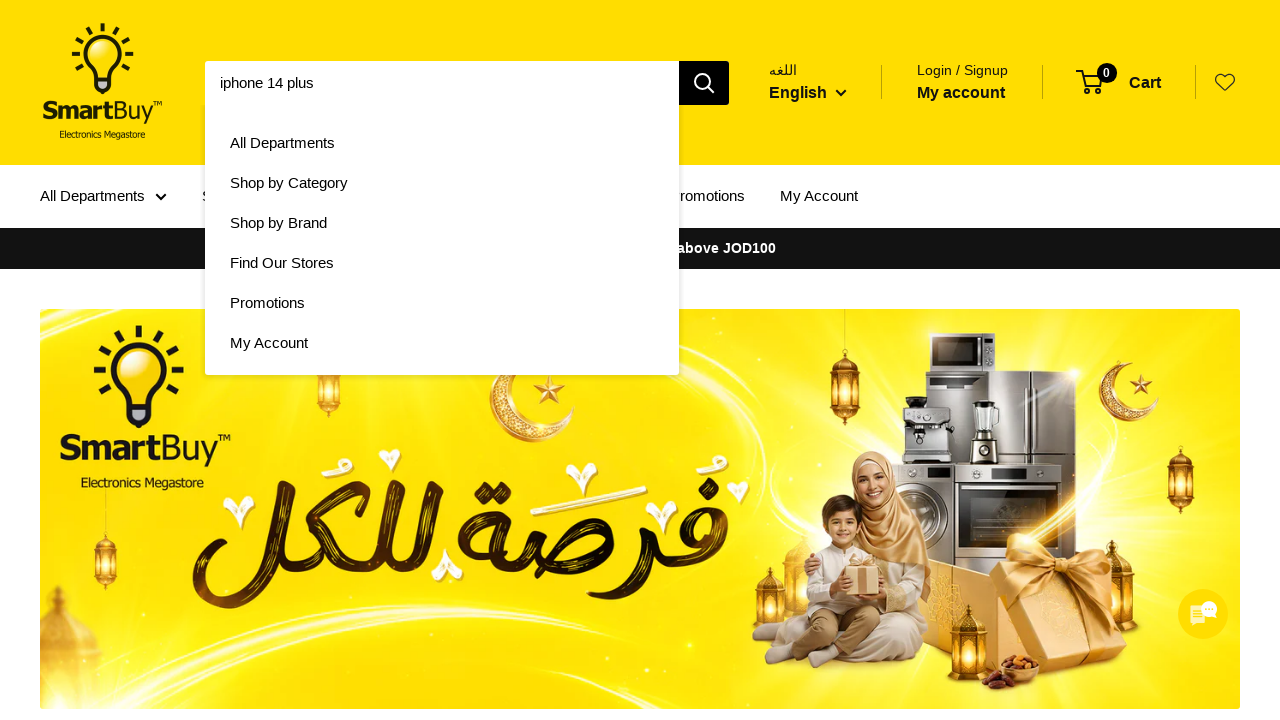

Clicked search submit button at (704, 82) on .search-bar__submit
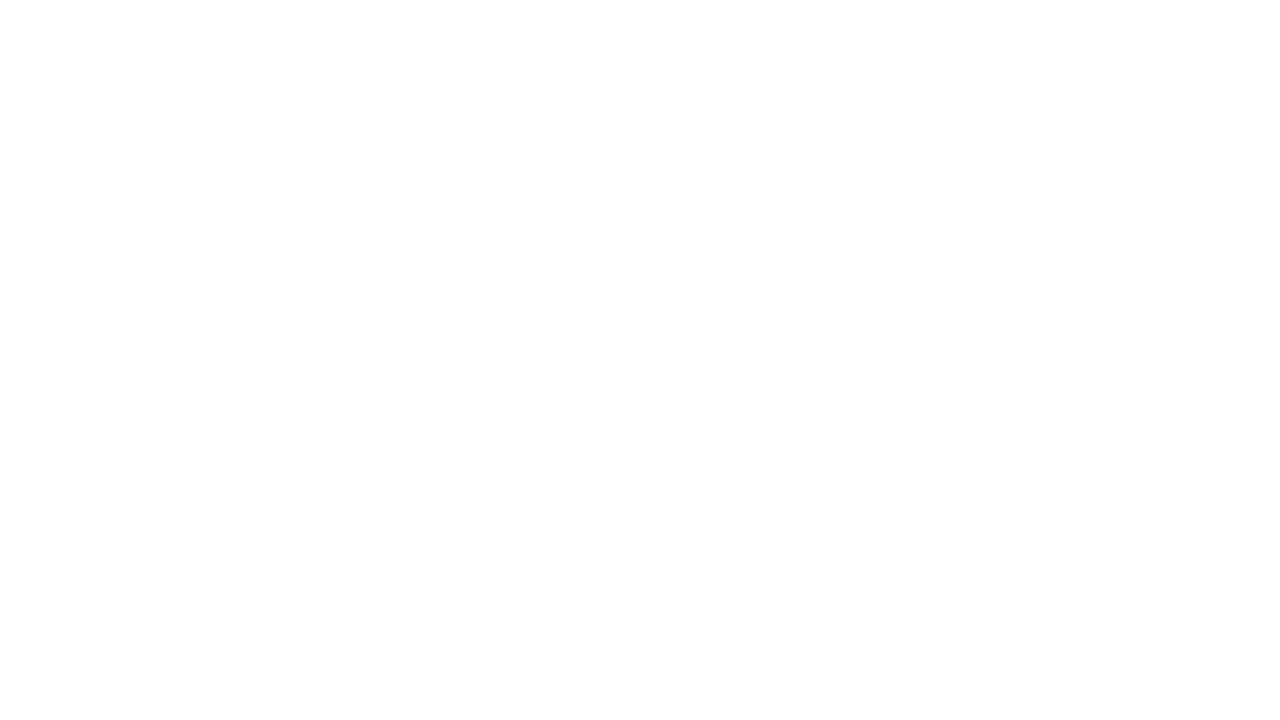

Search results page loaded (networkidle)
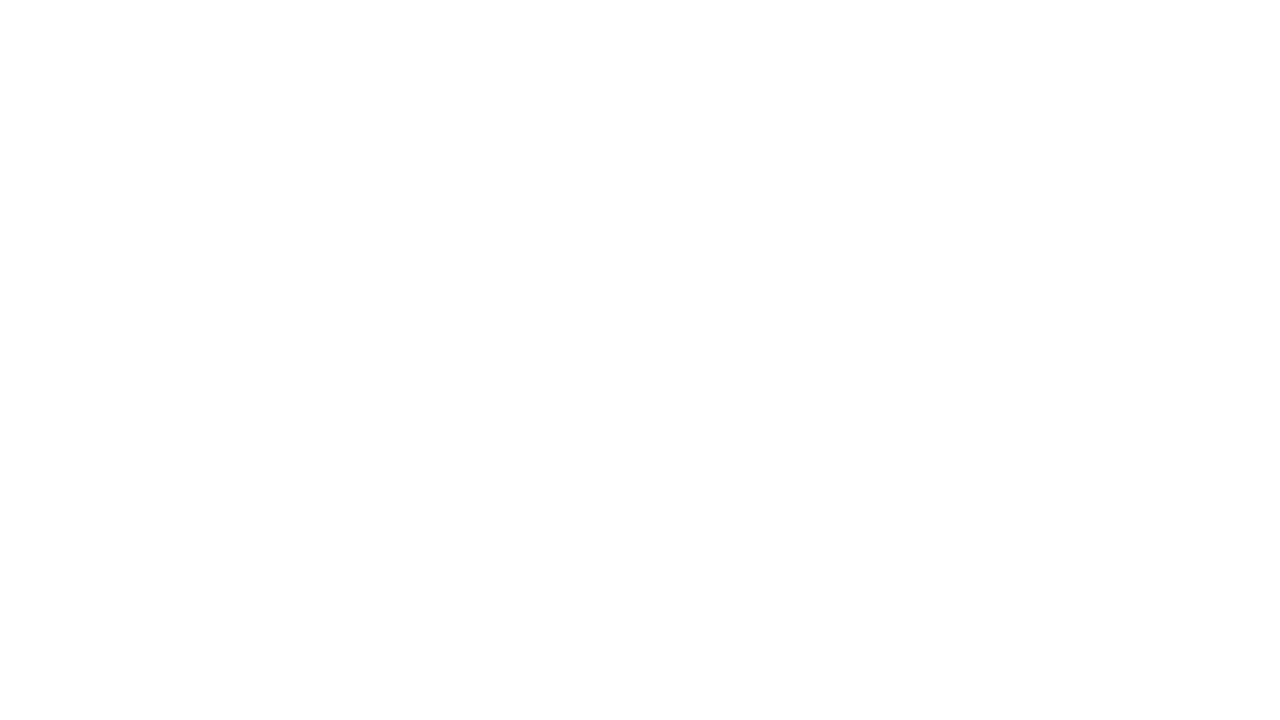

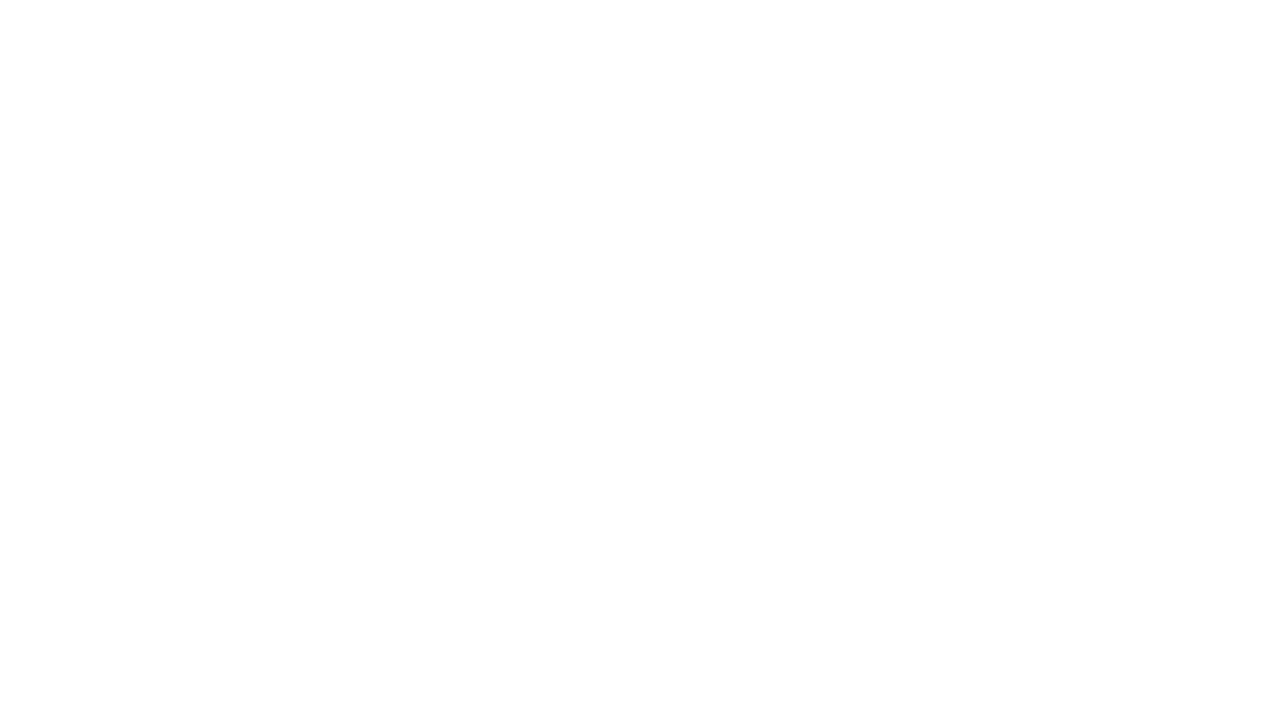